Tests navigation through various pages of getcalley.com website by clicking links from the sitemap page and verifying each page loads correctly at 1366x768 resolution

Starting URL: https://www.getcalley.com/page-sitemap.xml

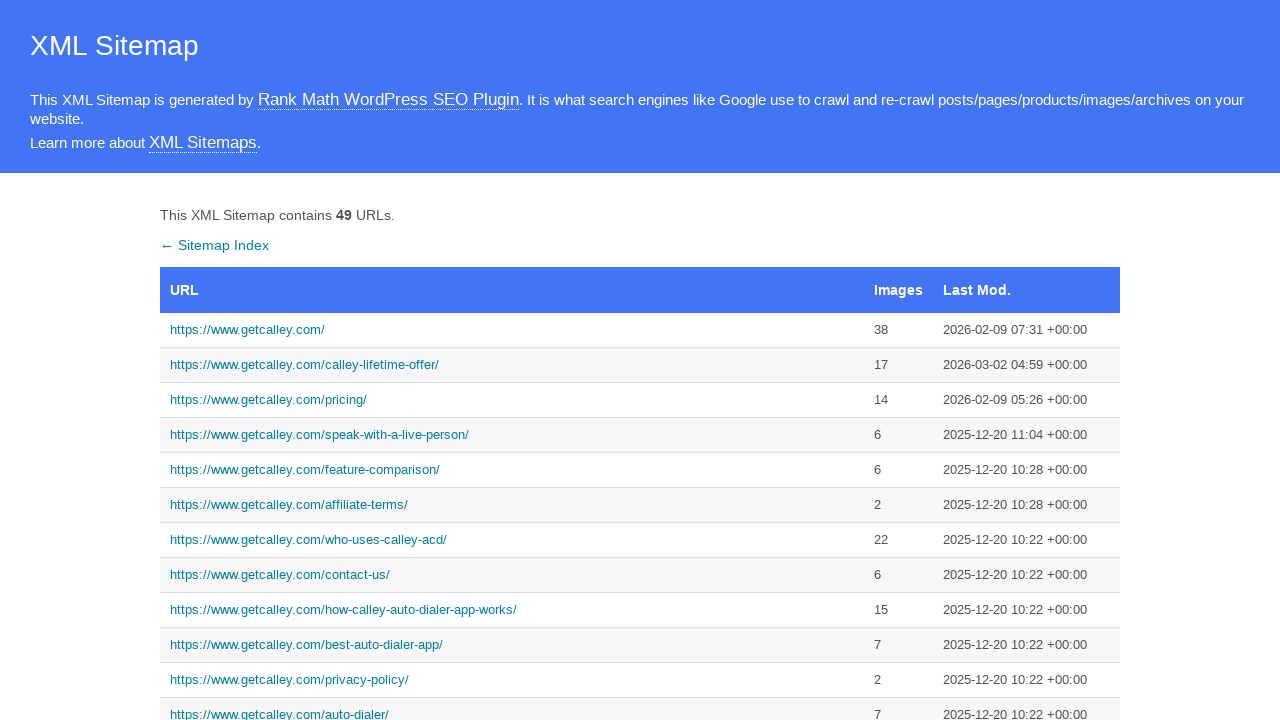

Set viewport to 1366x768 resolution
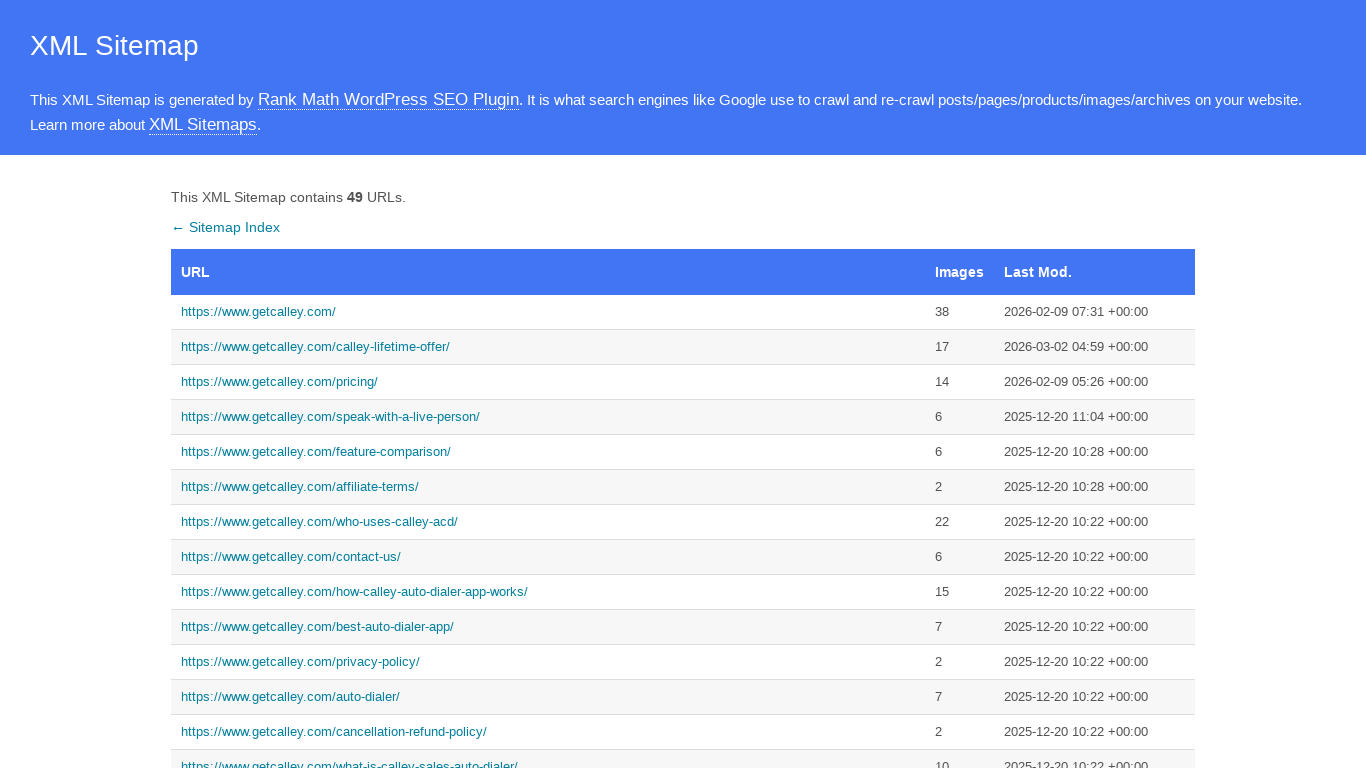

Clicked homepage link at (548, 312) on a[href='https://www.getcalley.com/']
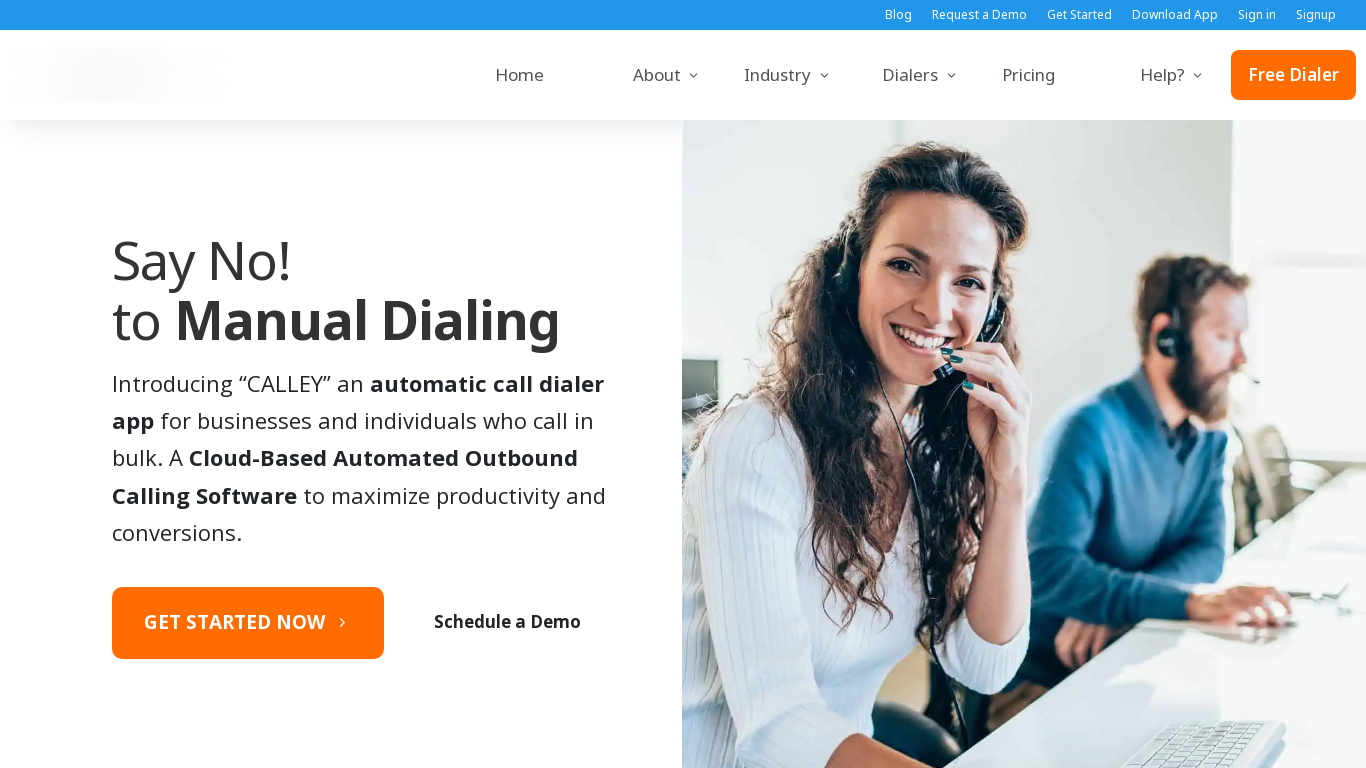

Homepage loaded
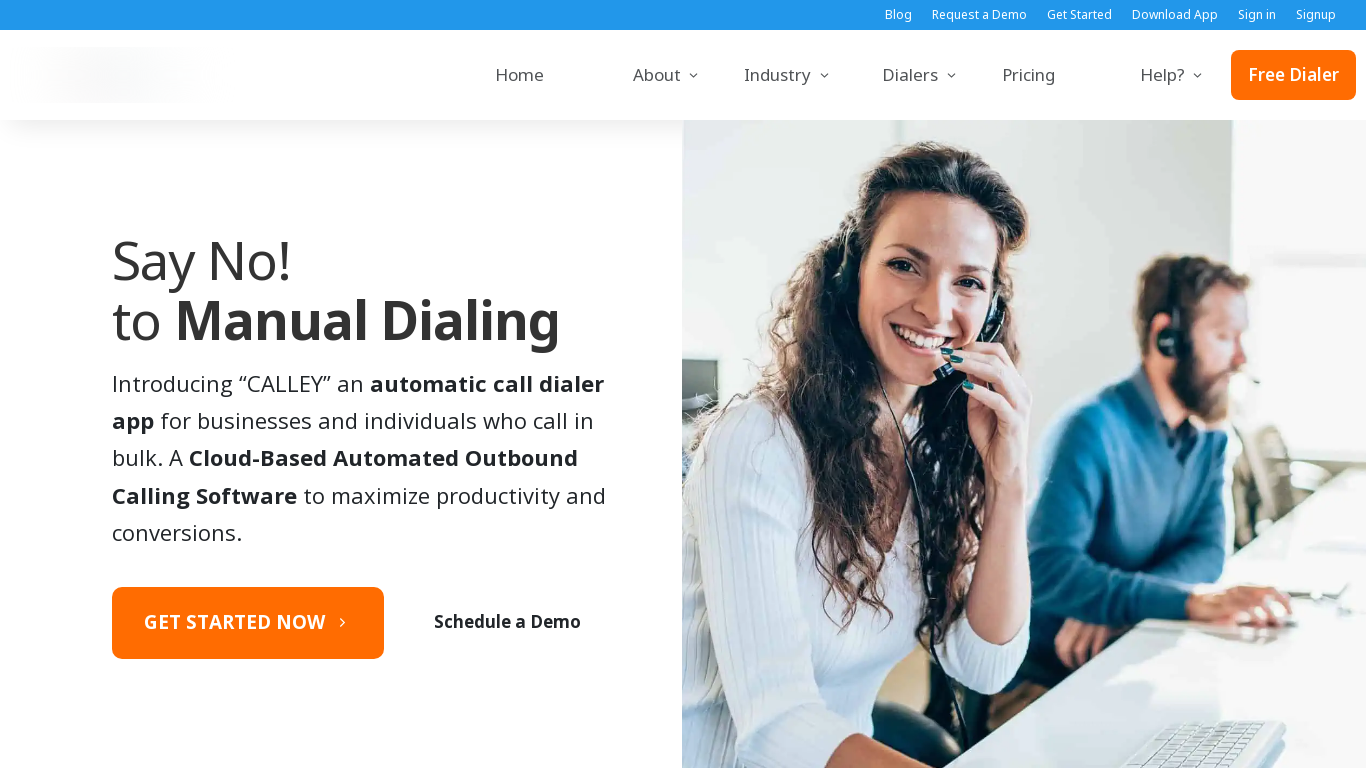

Navigated back to sitemap page
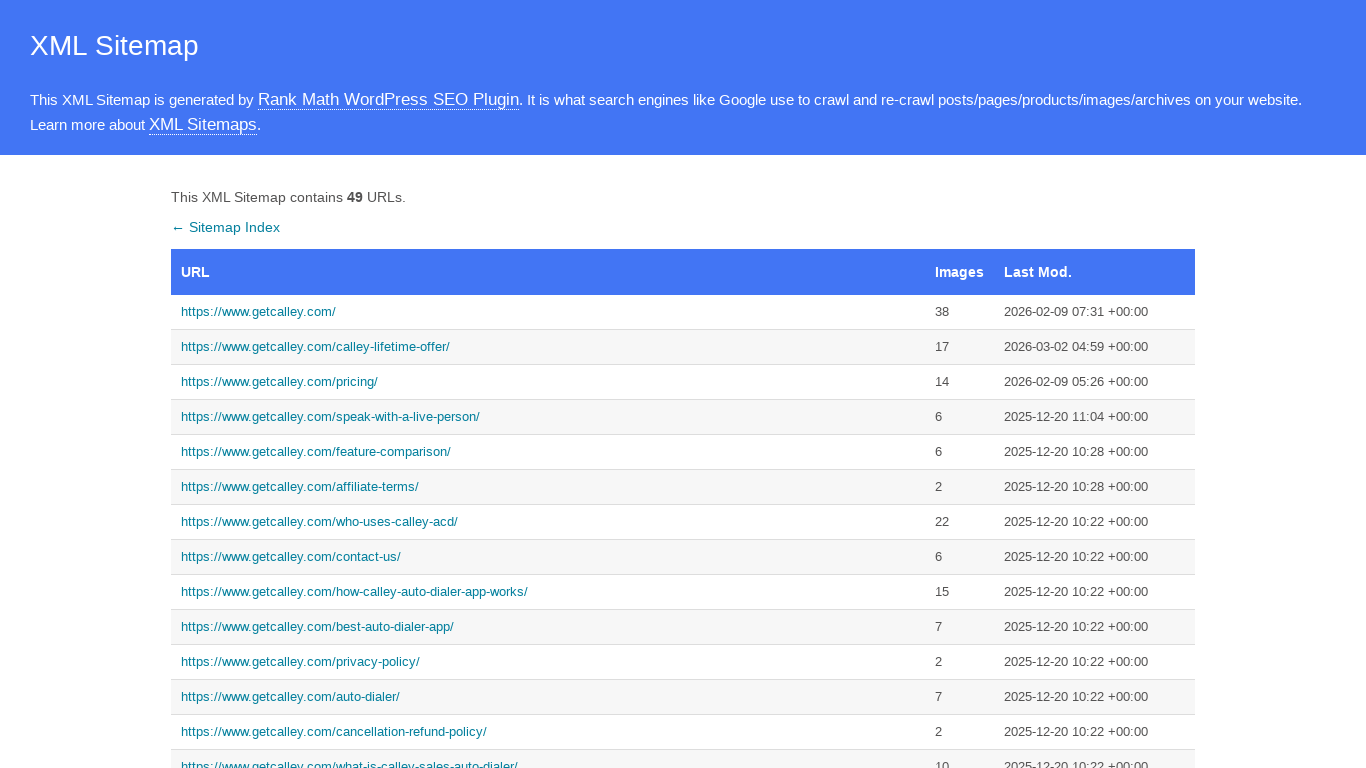

Clicked calley-call-from-browser link at (548, 384) on a[href='https://www.getcalley.com/calley-call-from-browser/']
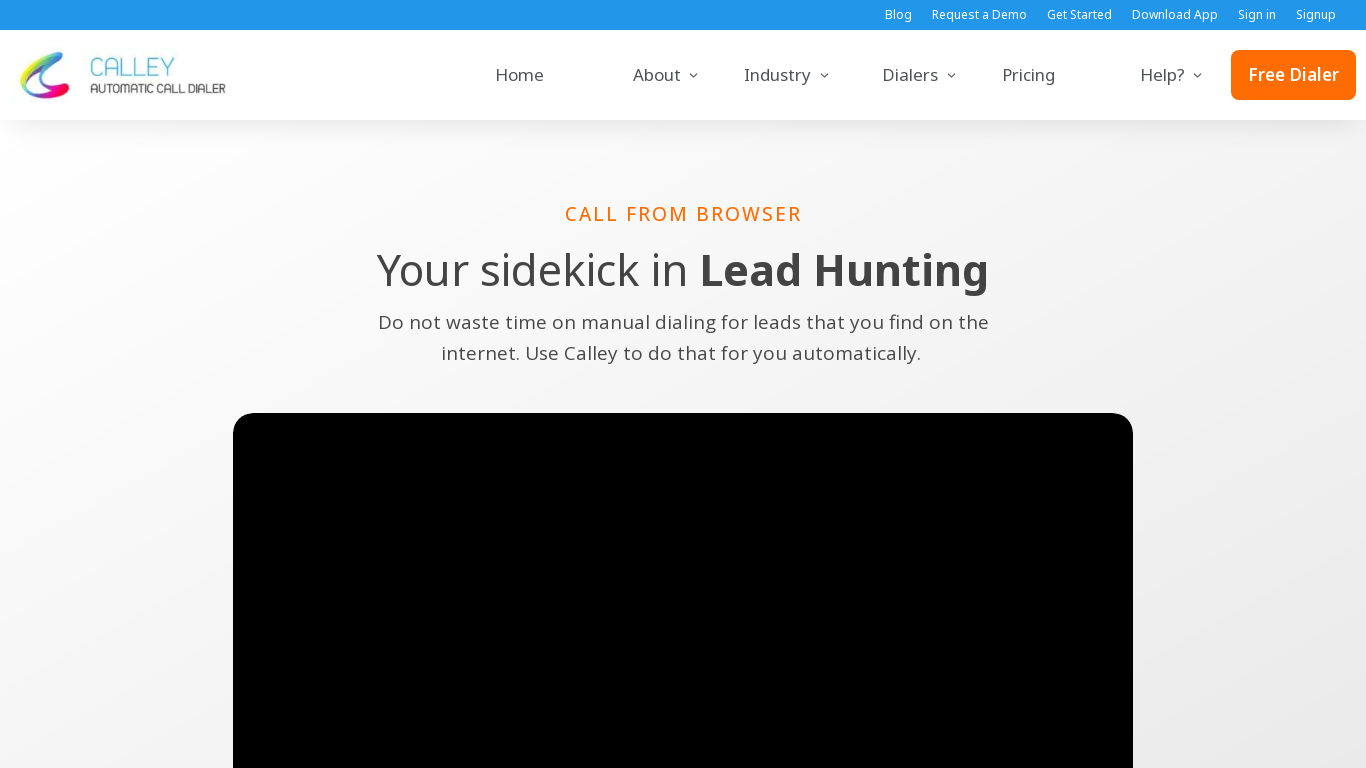

Calley-call-from-browser page loaded
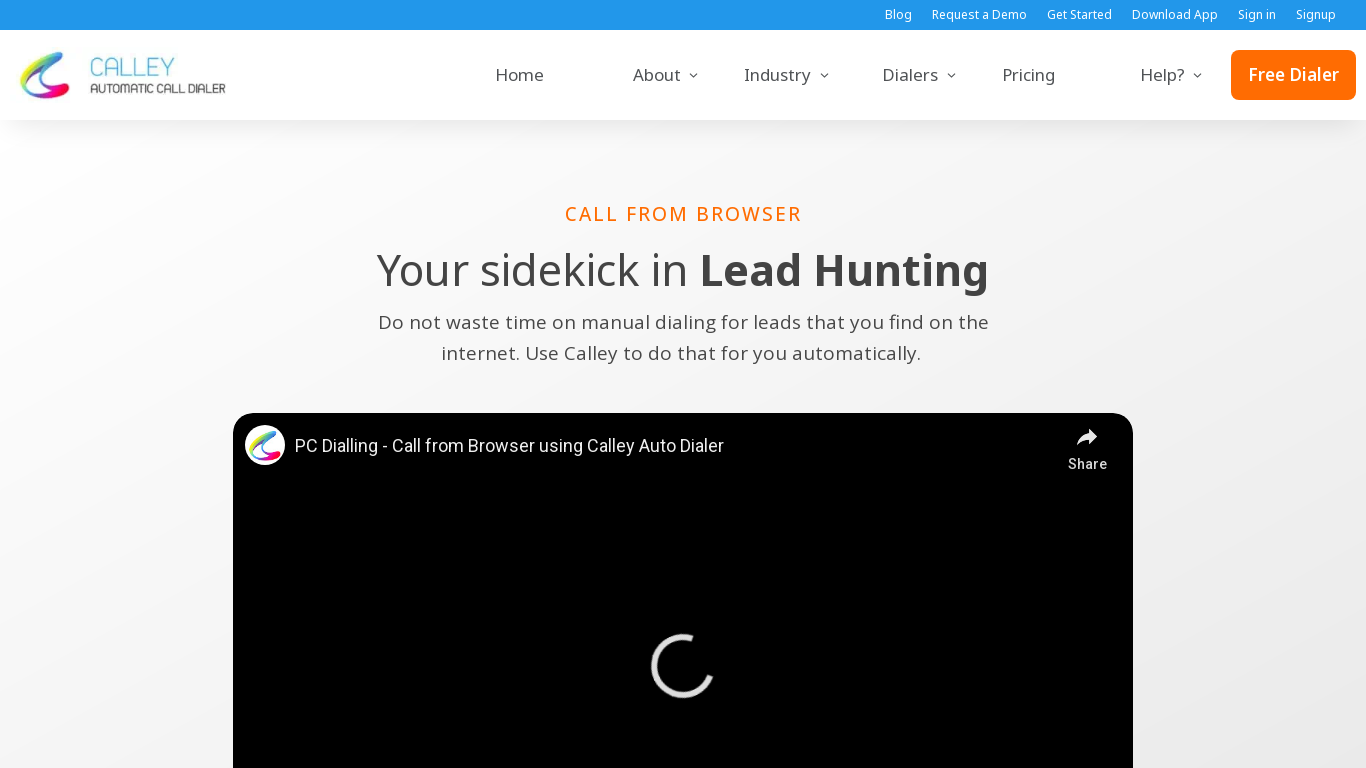

Navigated back to sitemap page
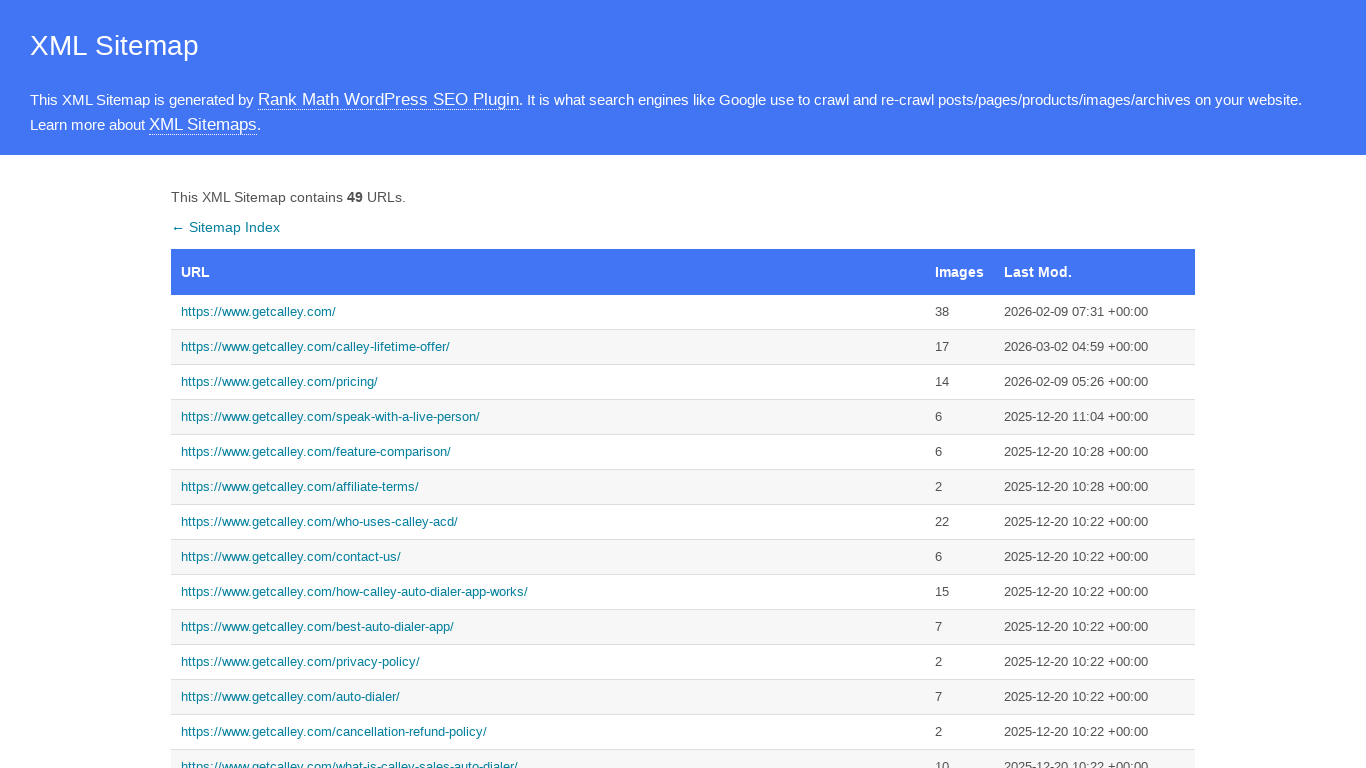

Clicked calley-pro-features link at (548, 384) on a[href='https://www.getcalley.com/calley-pro-features/']
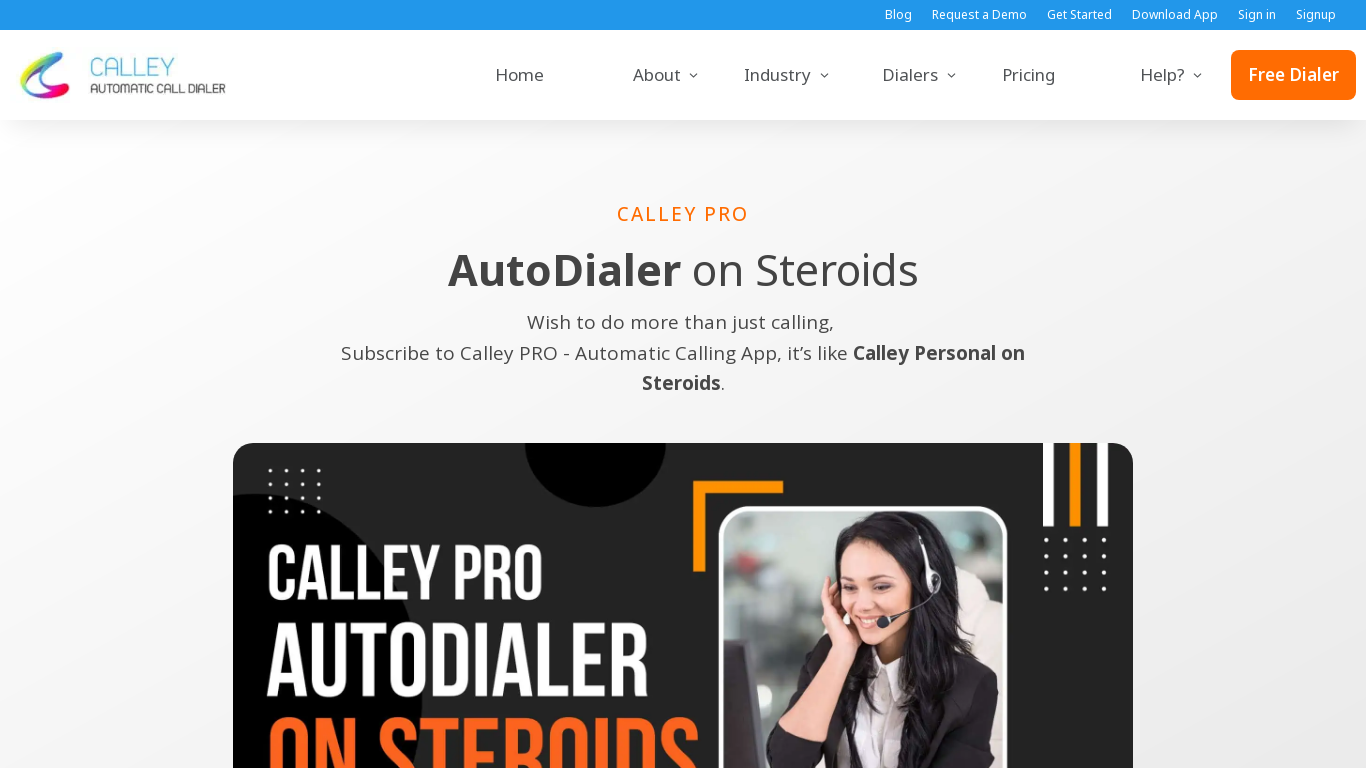

Calley-pro-features page loaded
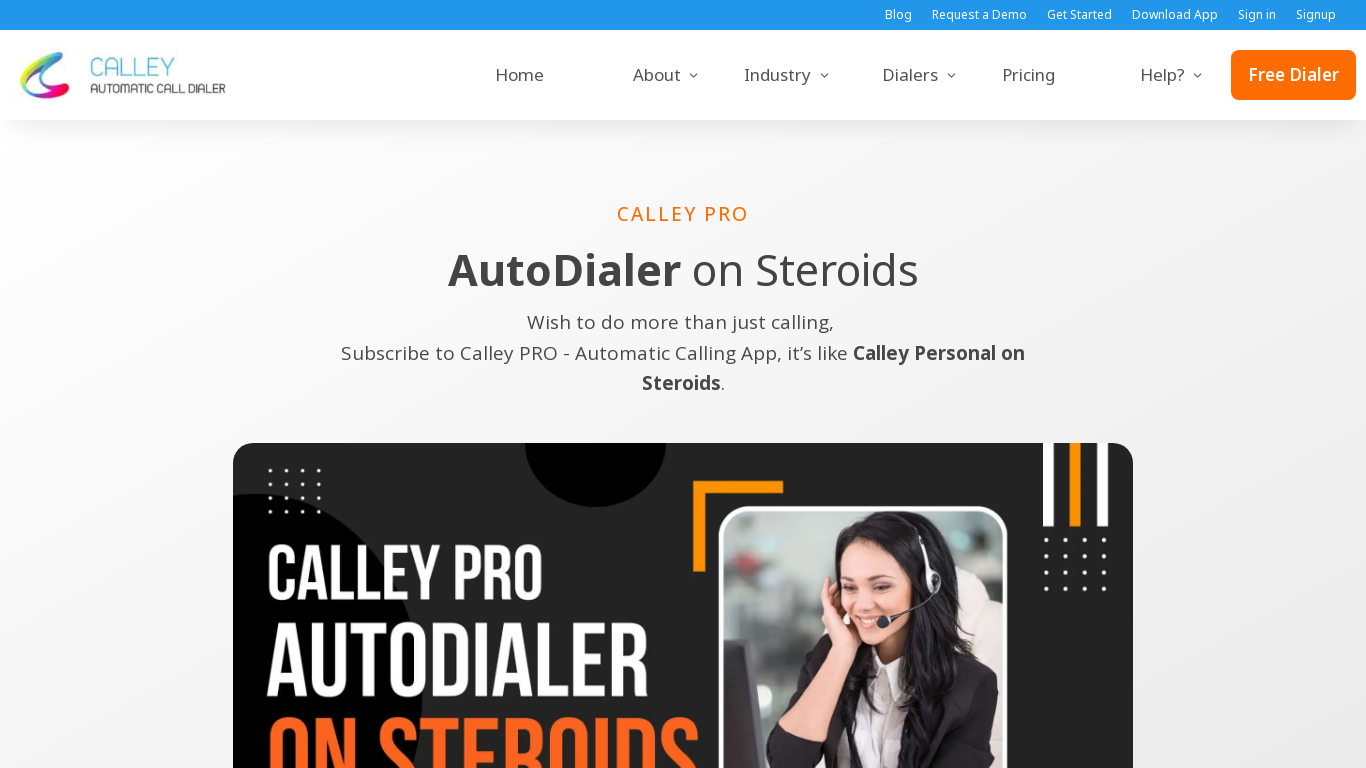

Navigated back to sitemap page
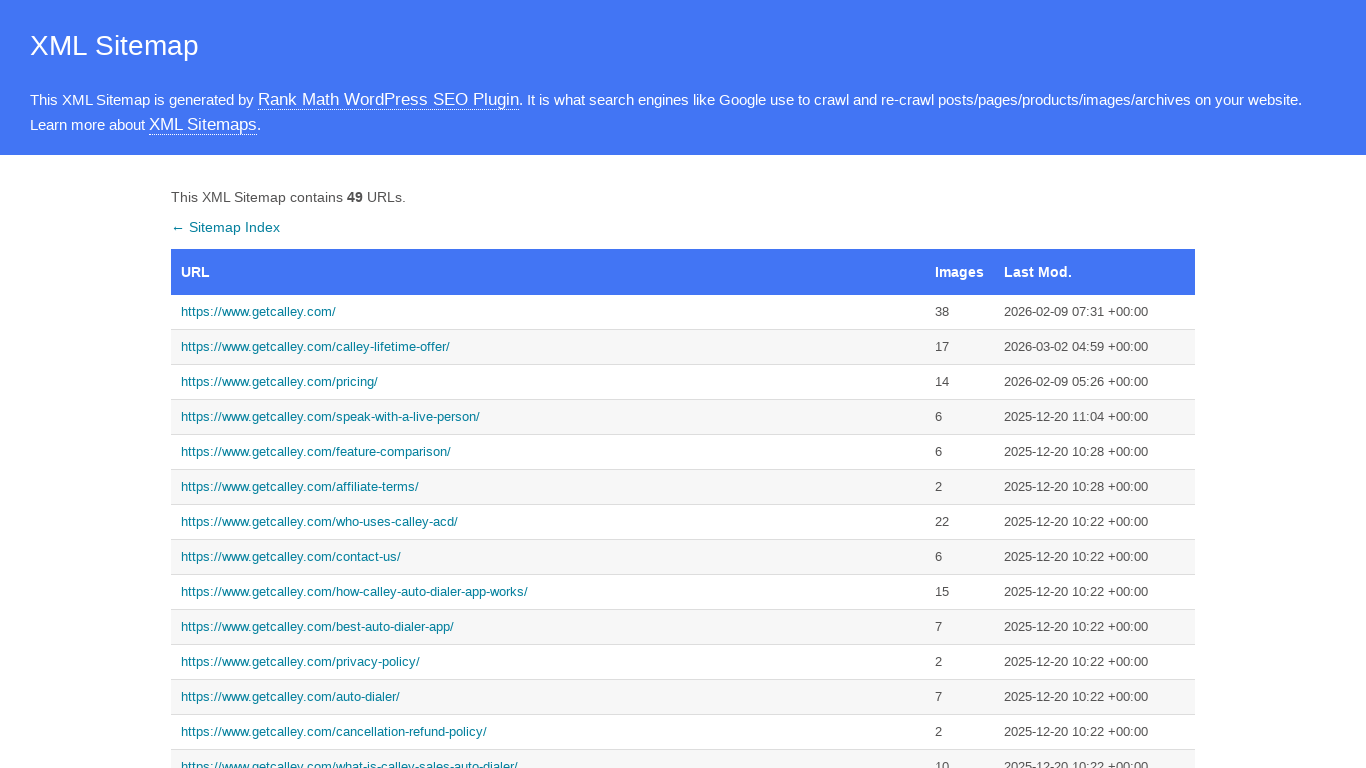

Clicked best-auto-dialer-app link at (548, 627) on a[href='https://www.getcalley.com/best-auto-dialer-app/']
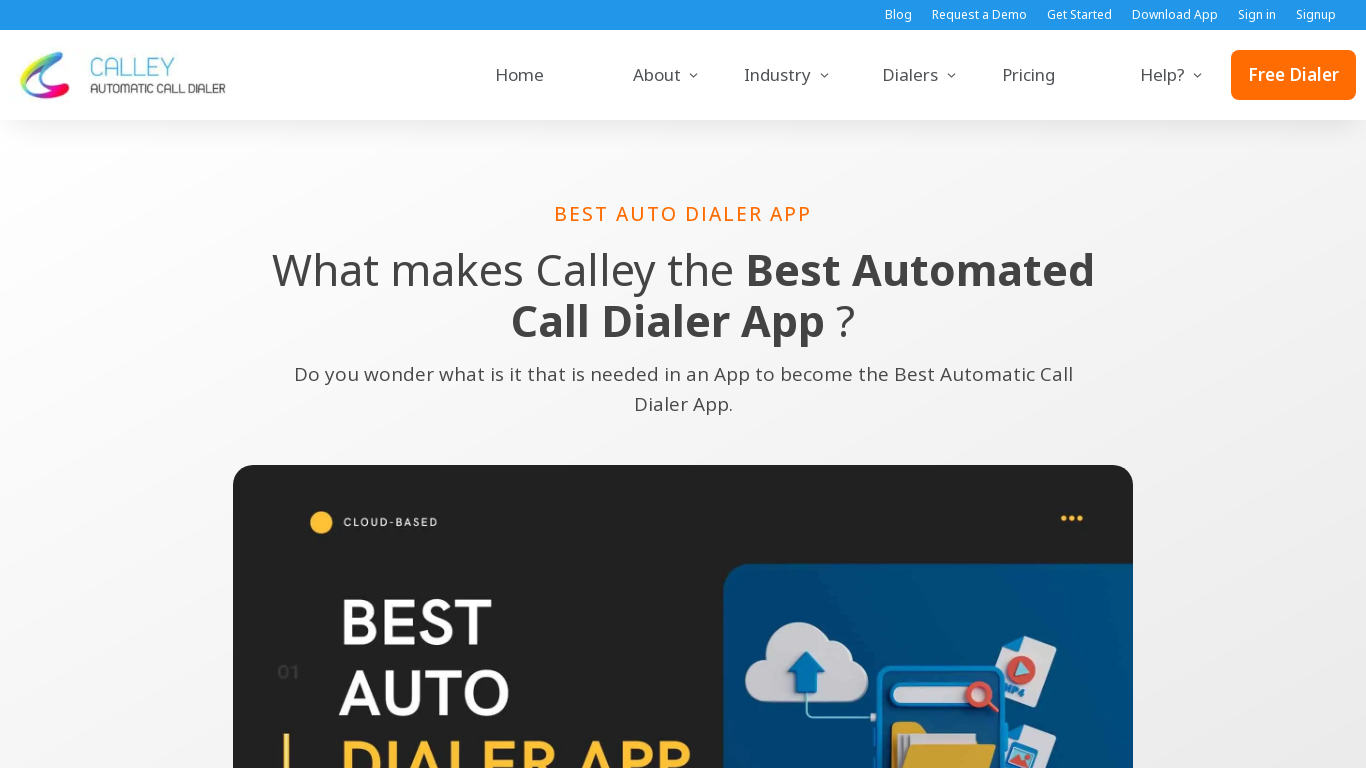

Best-auto-dialer-app page loaded
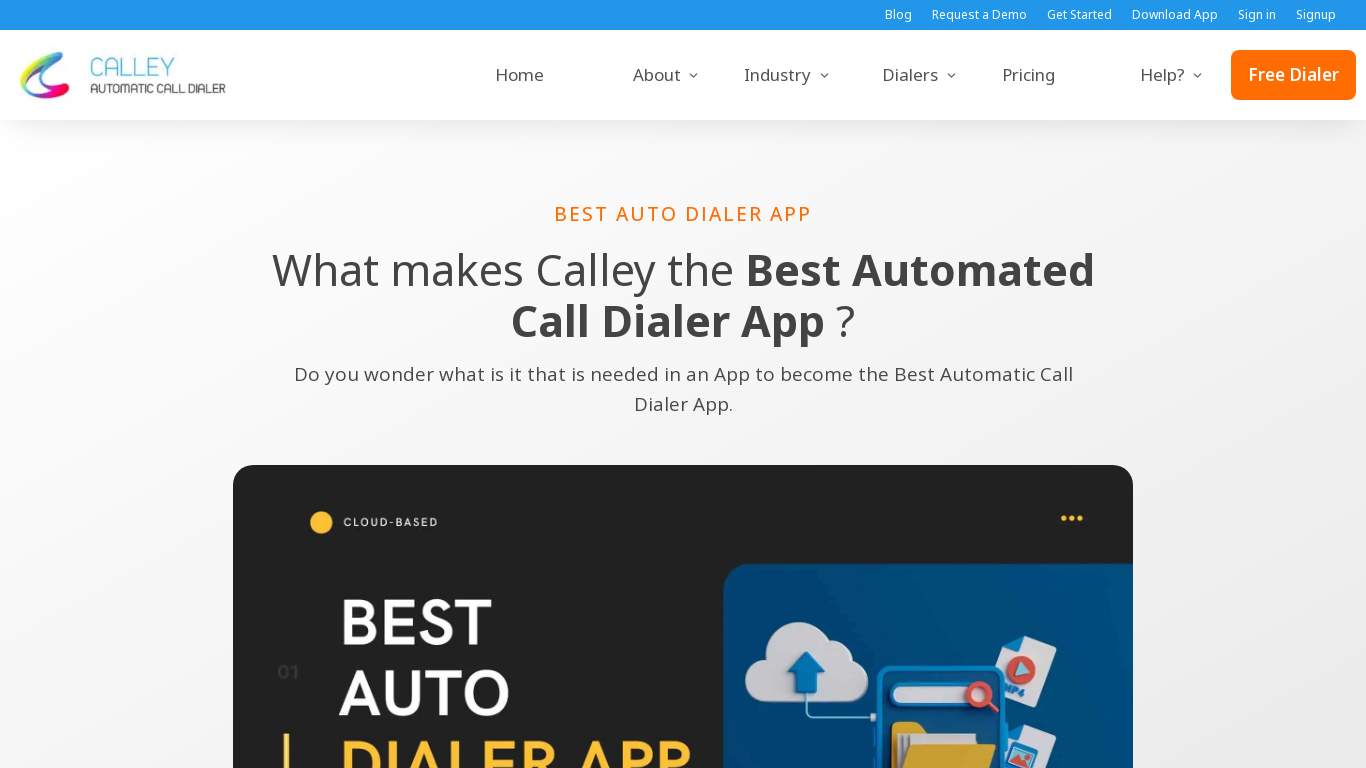

Navigated back to sitemap page
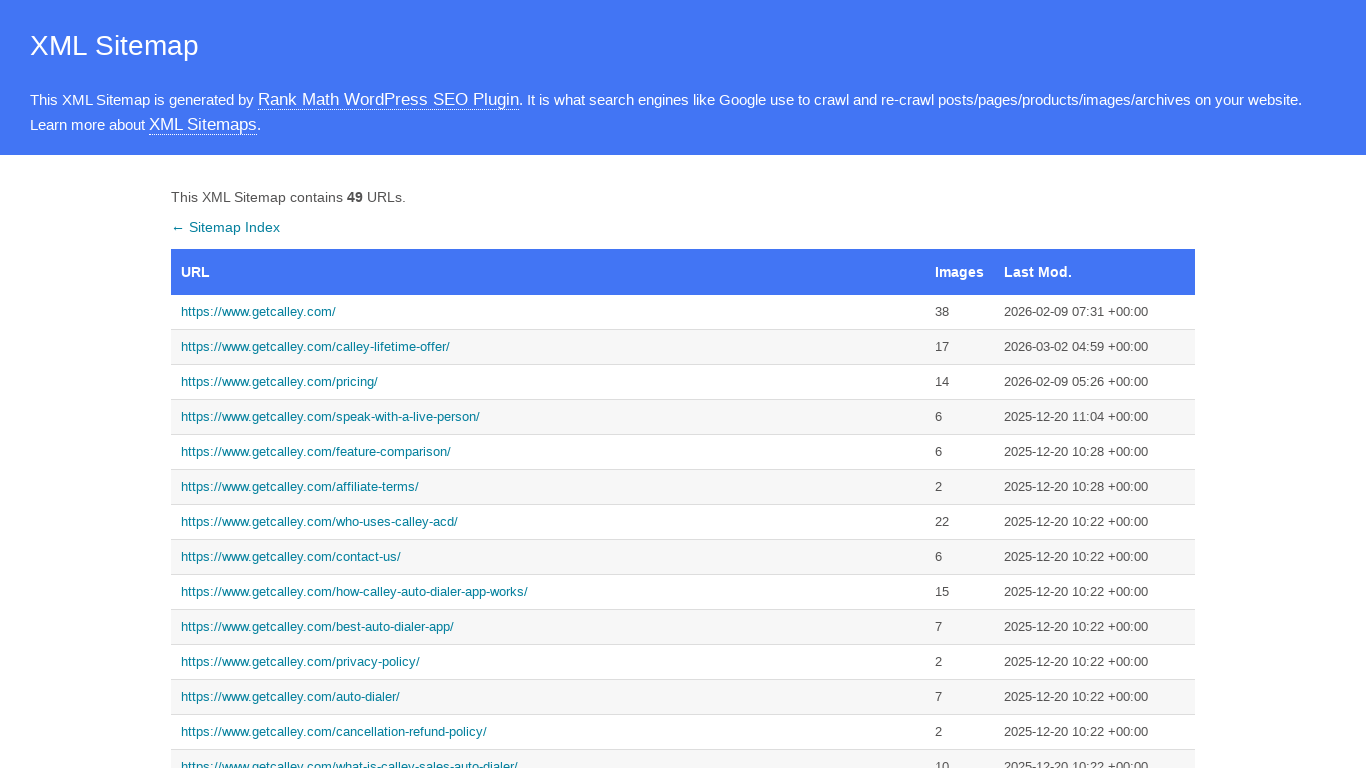

Clicked how-calley-auto-dialer-app-works link at (548, 592) on a[href='https://www.getcalley.com/how-calley-auto-dialer-app-works/']
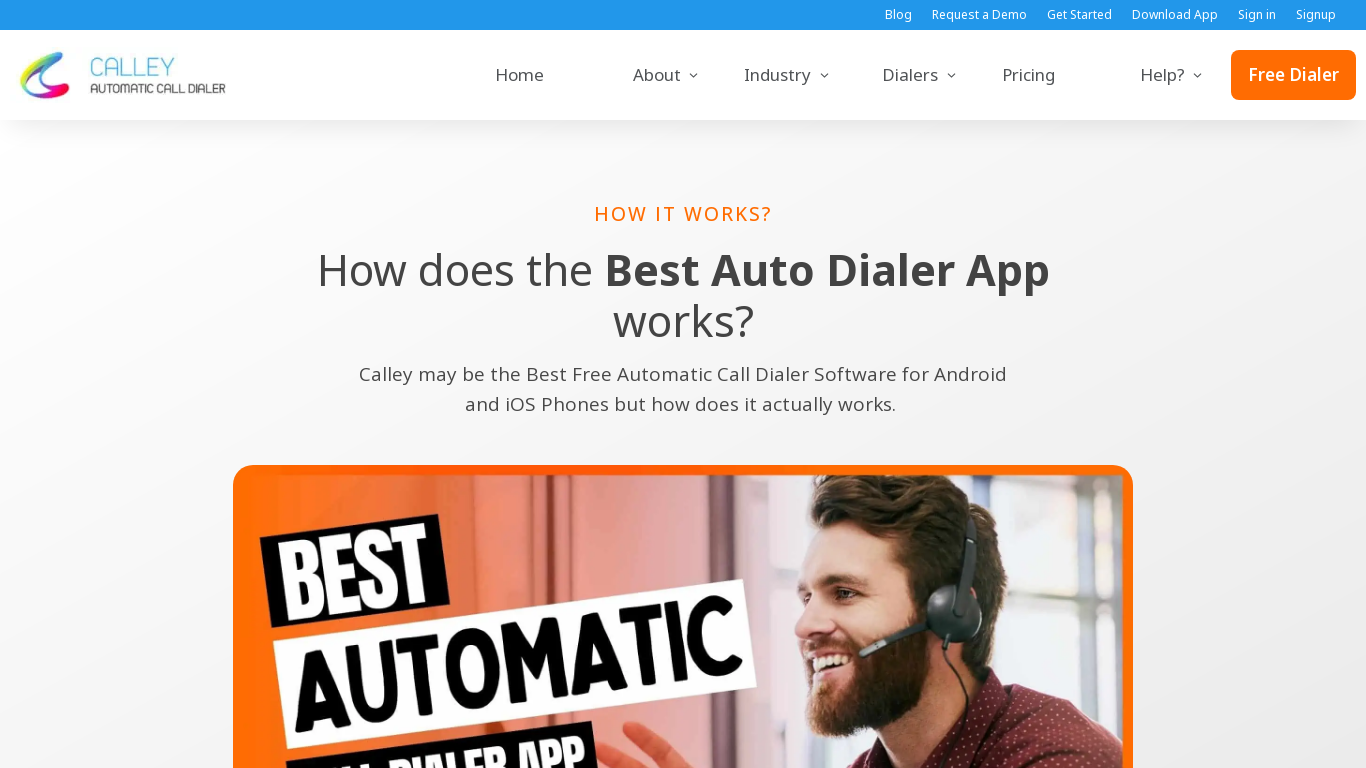

How-calley-auto-dialer-app-works page loaded
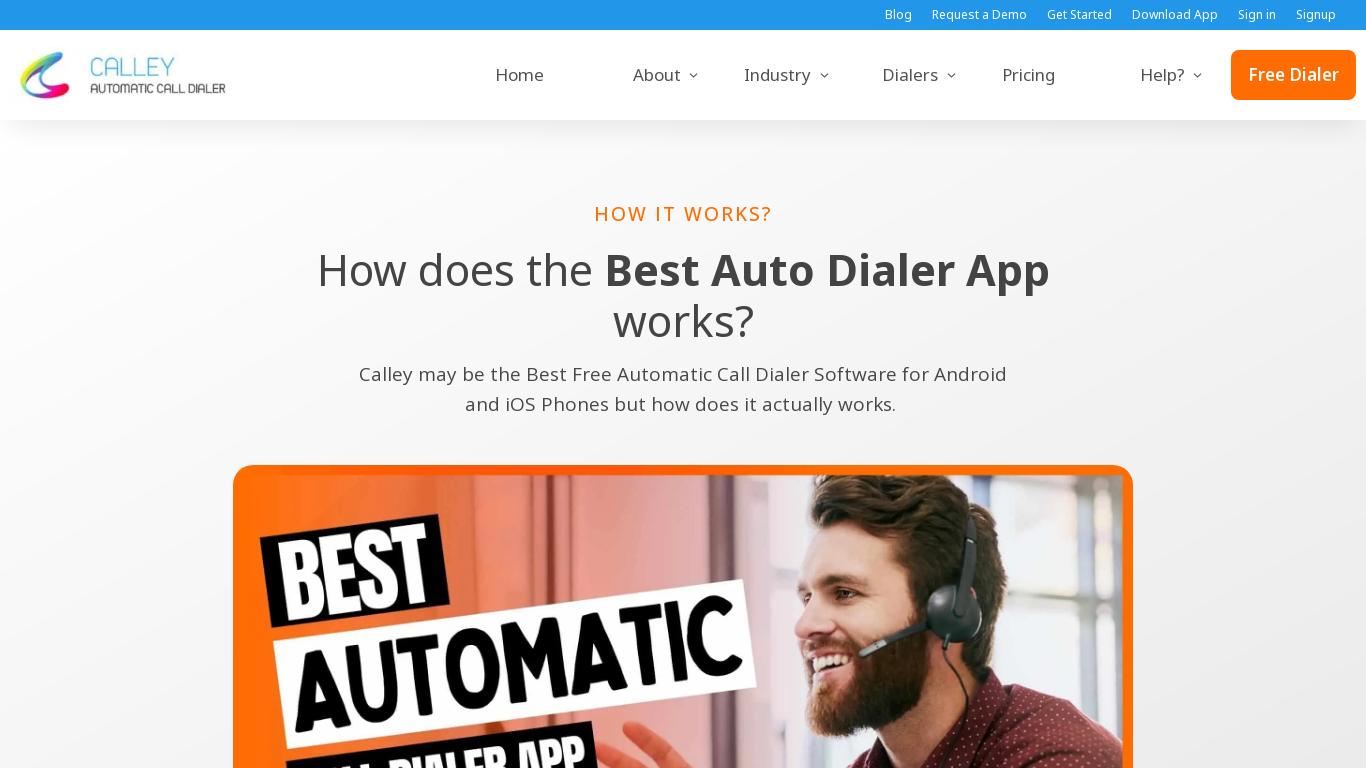

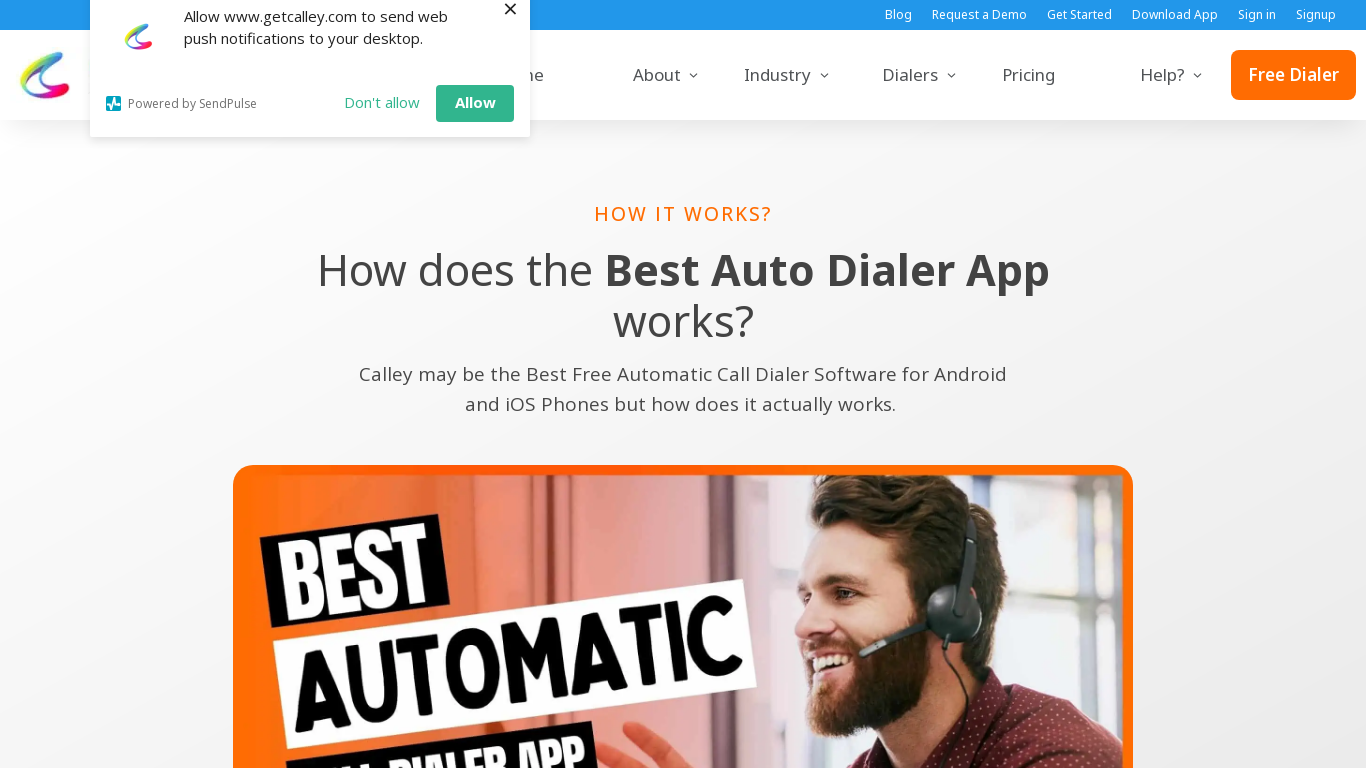